Simple test that navigates to rameshsoft.com website to verify the page loads successfully

Starting URL: https://www.rameshsoft.com

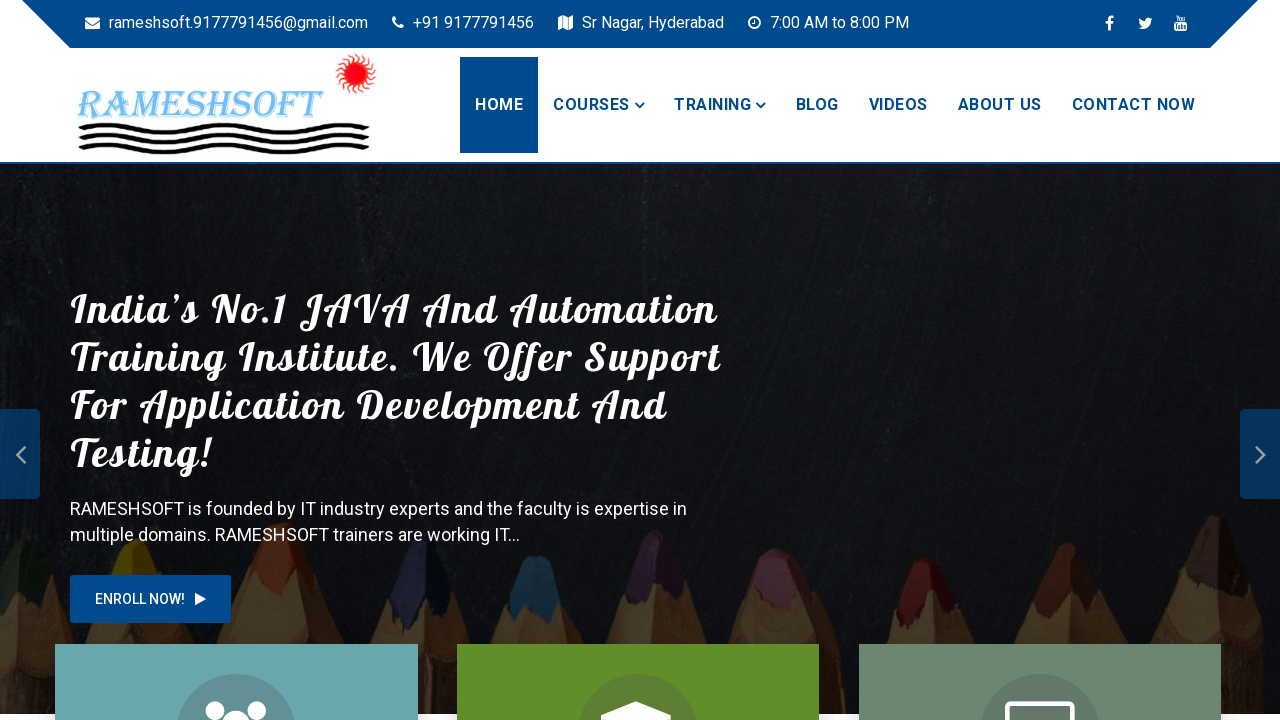

Waited for page to reach domcontentloaded state
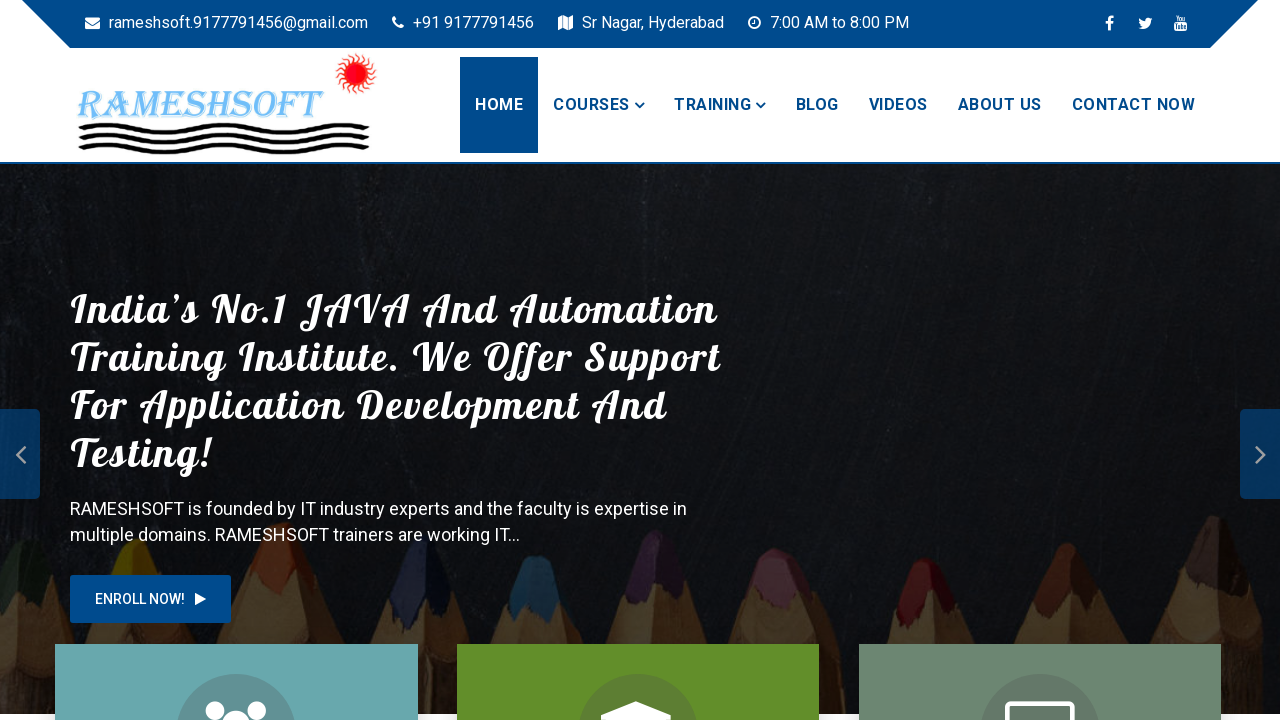

Verified body element is present on rameshsoft.com
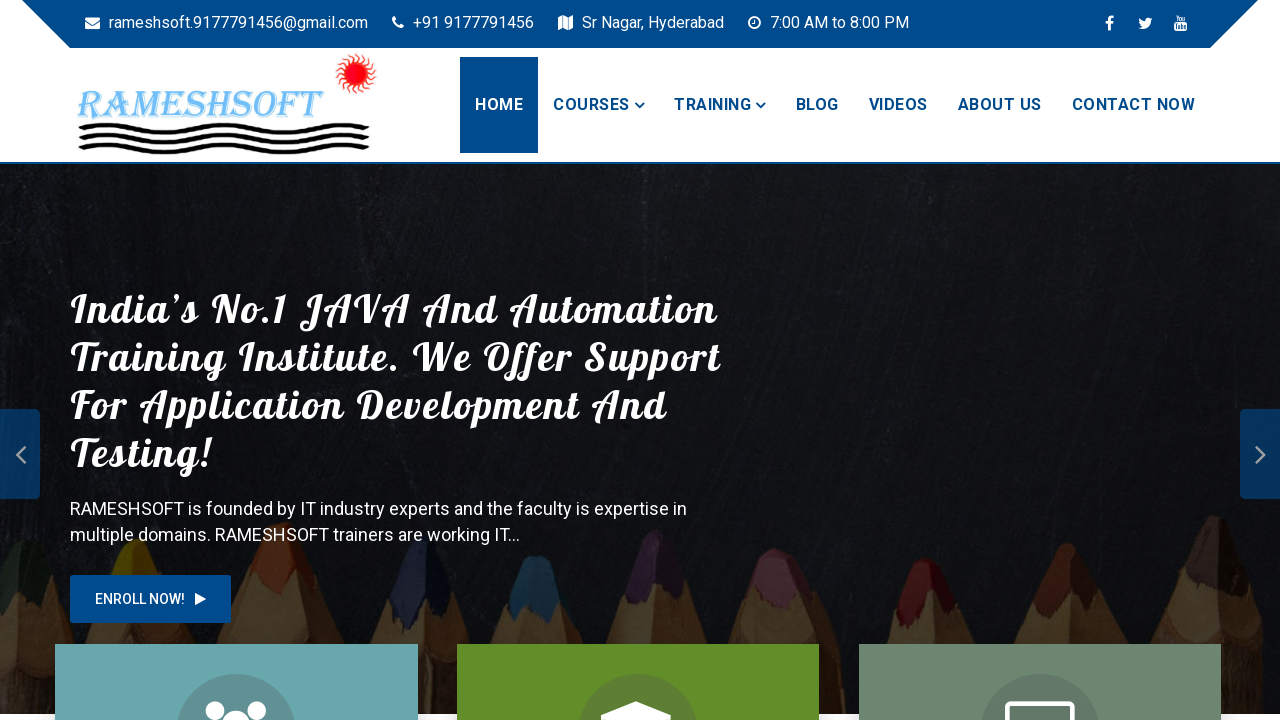

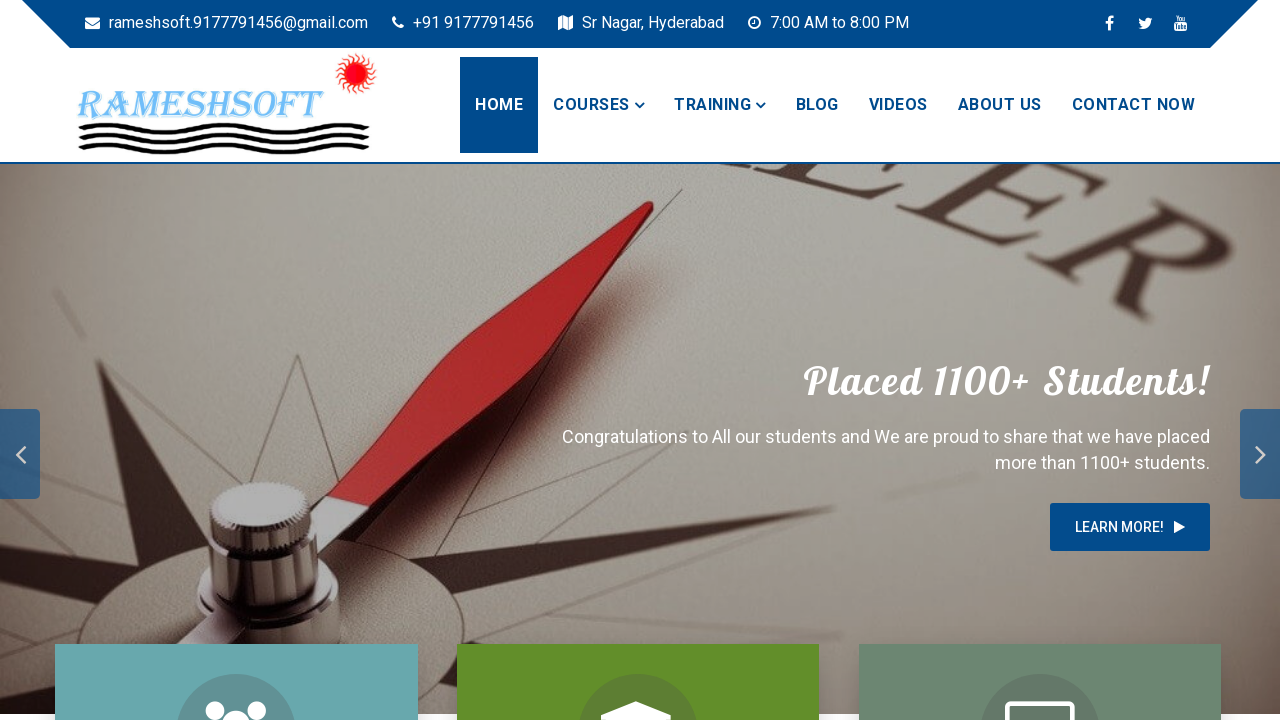